Tests that new items are appended to the bottom of the todo list by creating 3 items and verifying count

Starting URL: https://demo.playwright.dev/todomvc

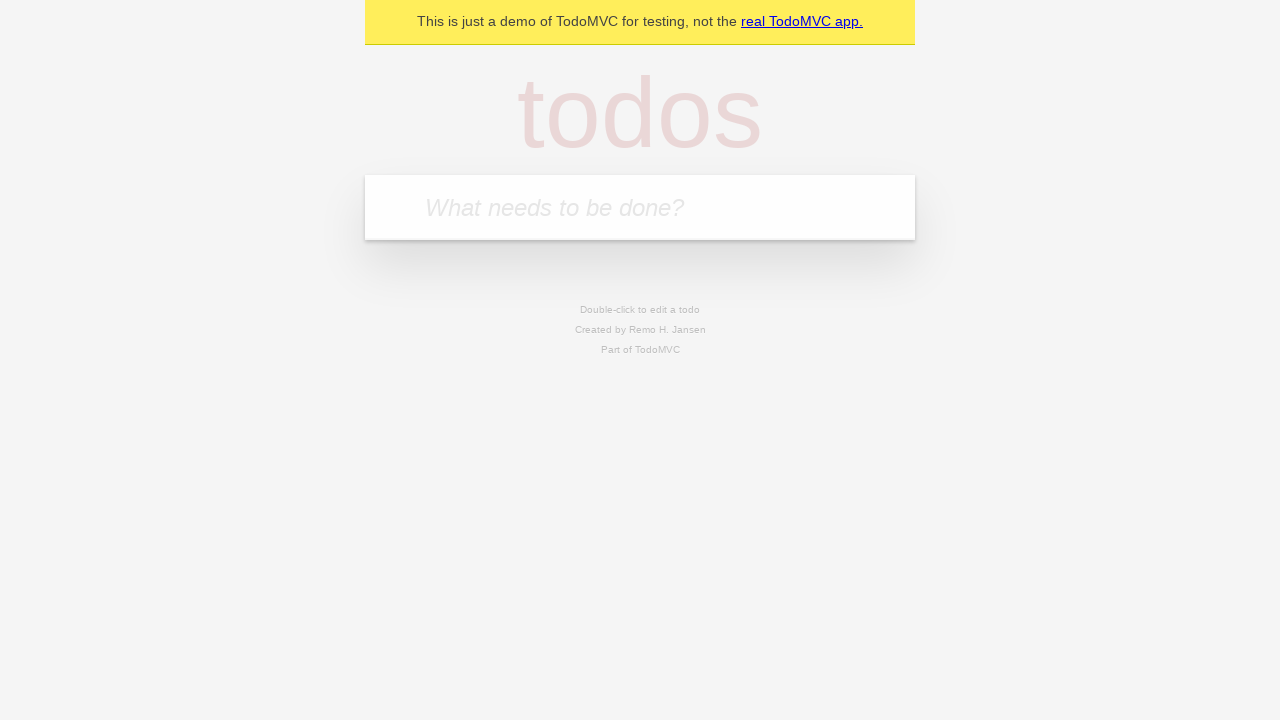

Located the todo input field
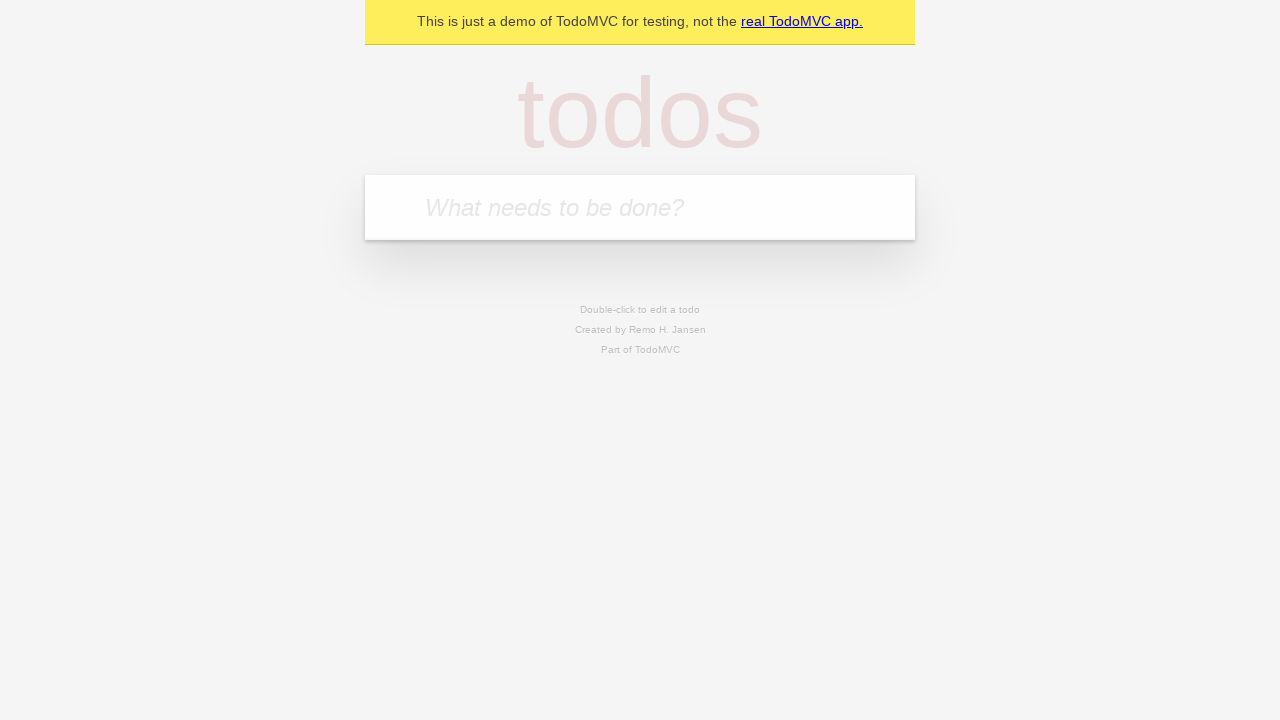

Filled todo input with 'buy some cheese' on internal:attr=[placeholder="What needs to be done?"i]
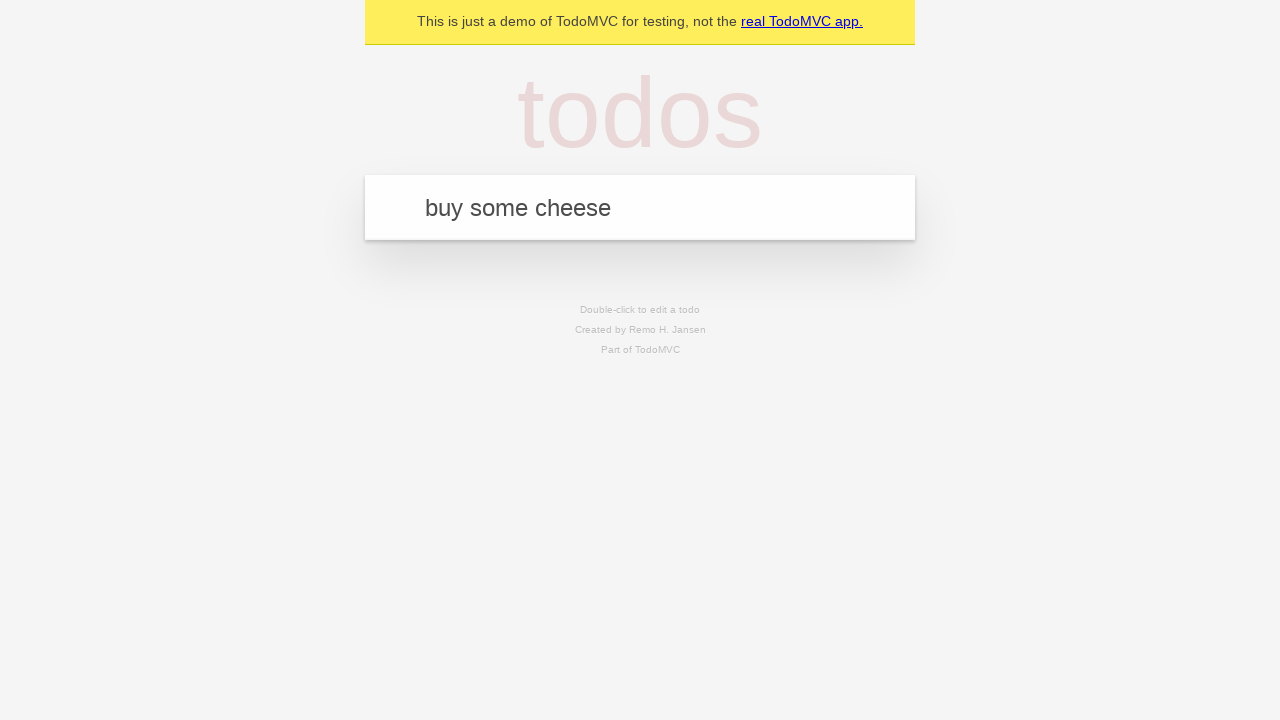

Pressed Enter to add todo 'buy some cheese' on internal:attr=[placeholder="What needs to be done?"i]
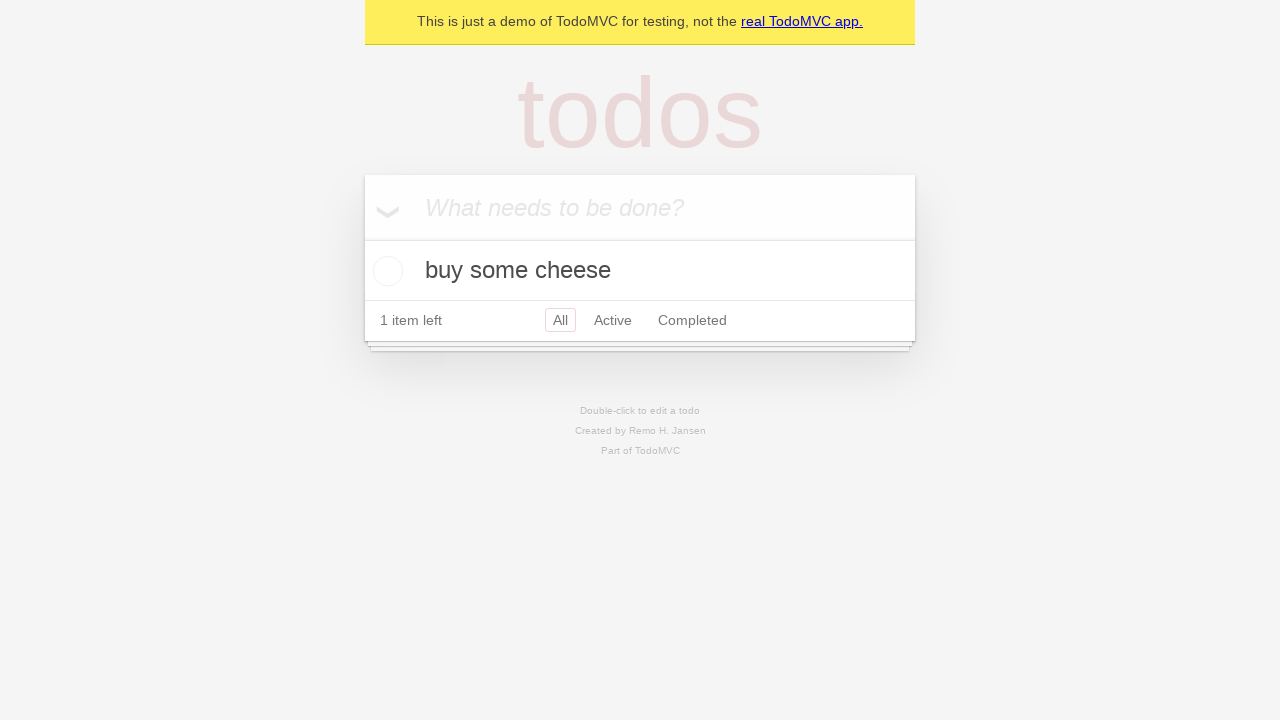

Filled todo input with 'feed the cat' on internal:attr=[placeholder="What needs to be done?"i]
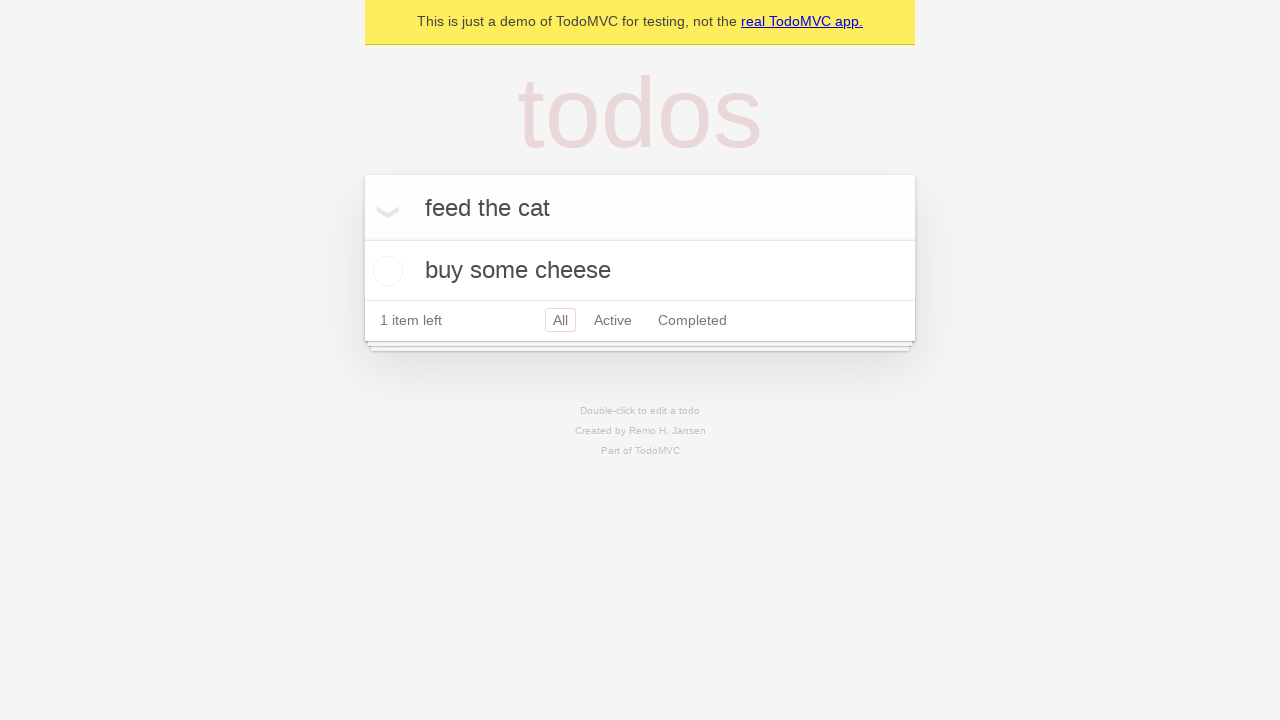

Pressed Enter to add todo 'feed the cat' on internal:attr=[placeholder="What needs to be done?"i]
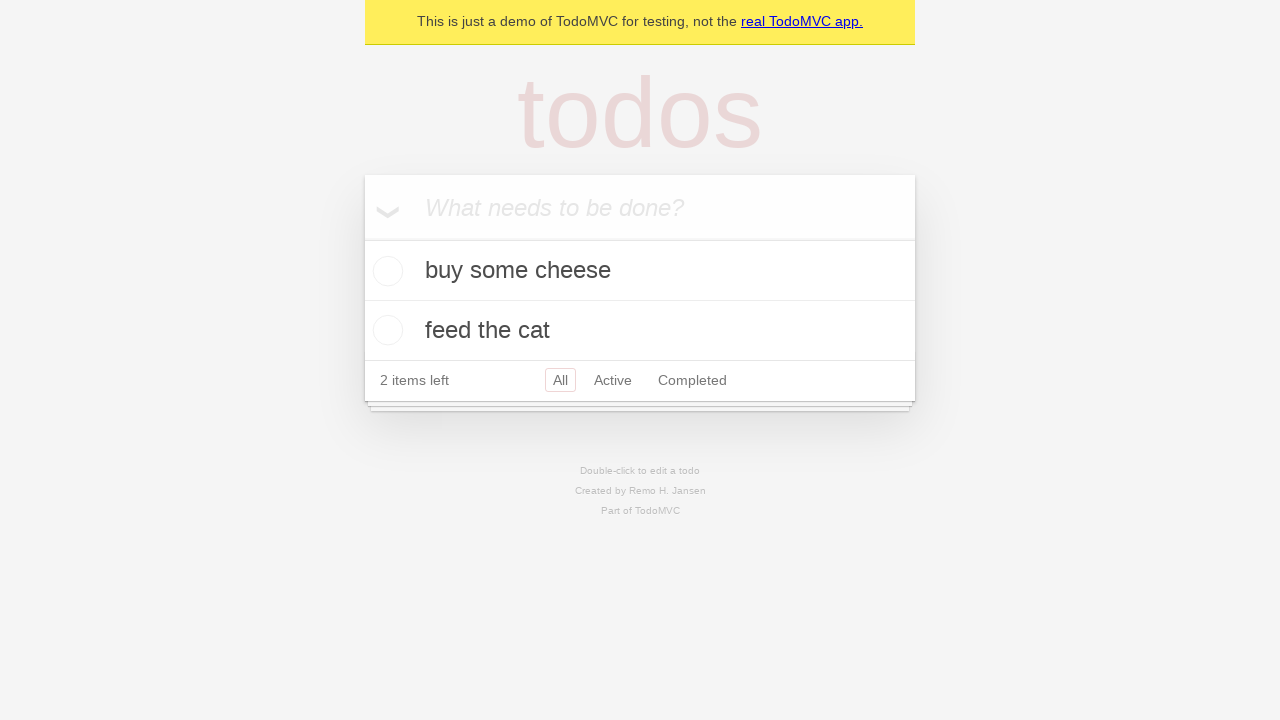

Filled todo input with 'book a doctors appointment' on internal:attr=[placeholder="What needs to be done?"i]
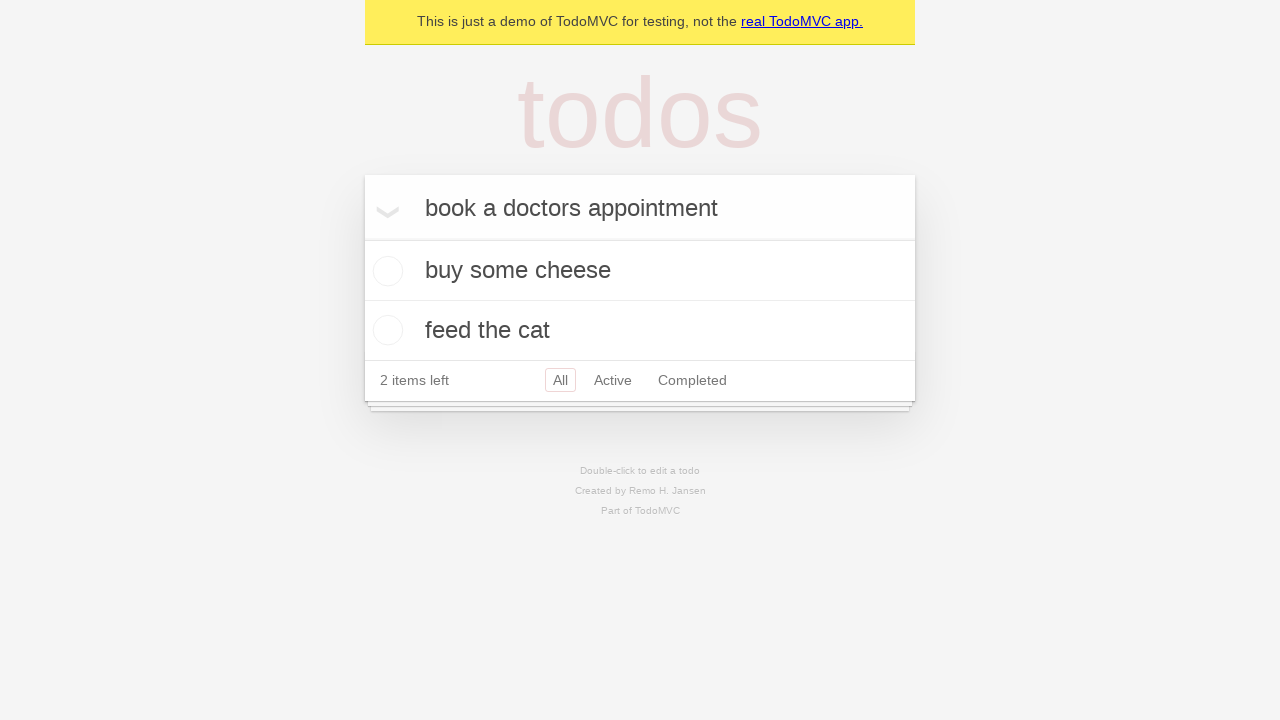

Pressed Enter to add todo 'book a doctors appointment' on internal:attr=[placeholder="What needs to be done?"i]
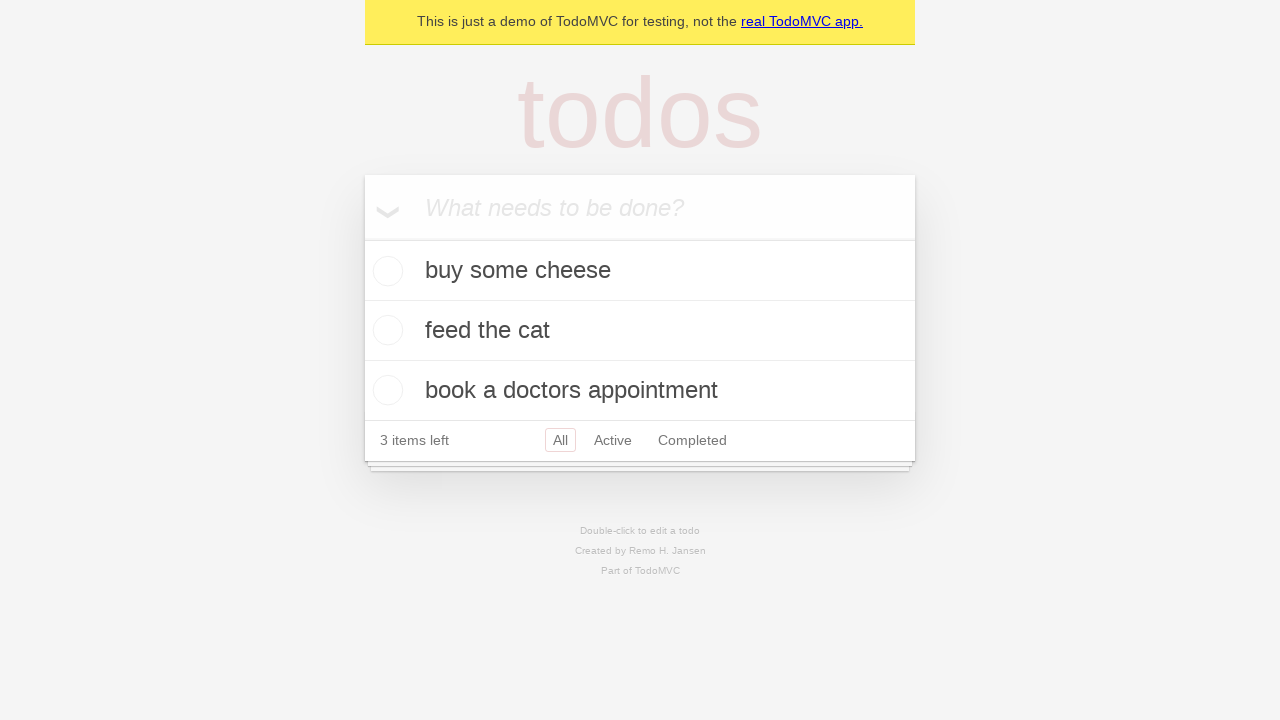

Verified that 3 items are shown in the todo list
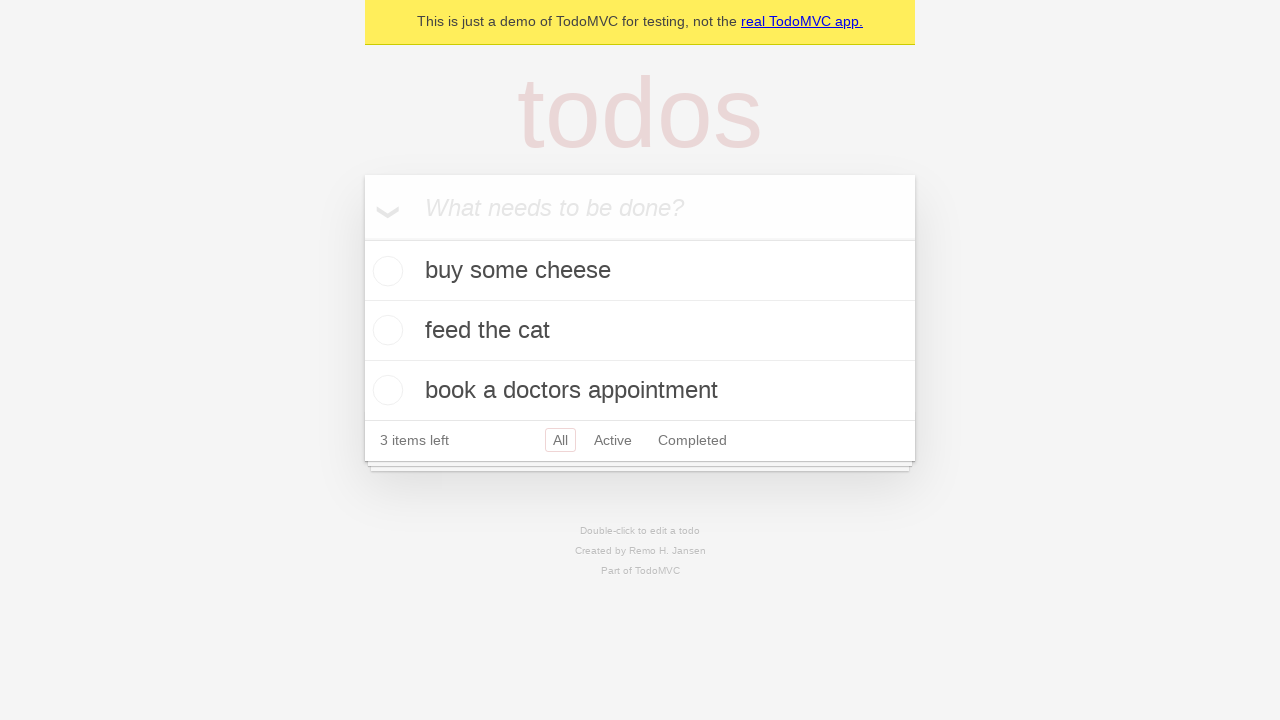

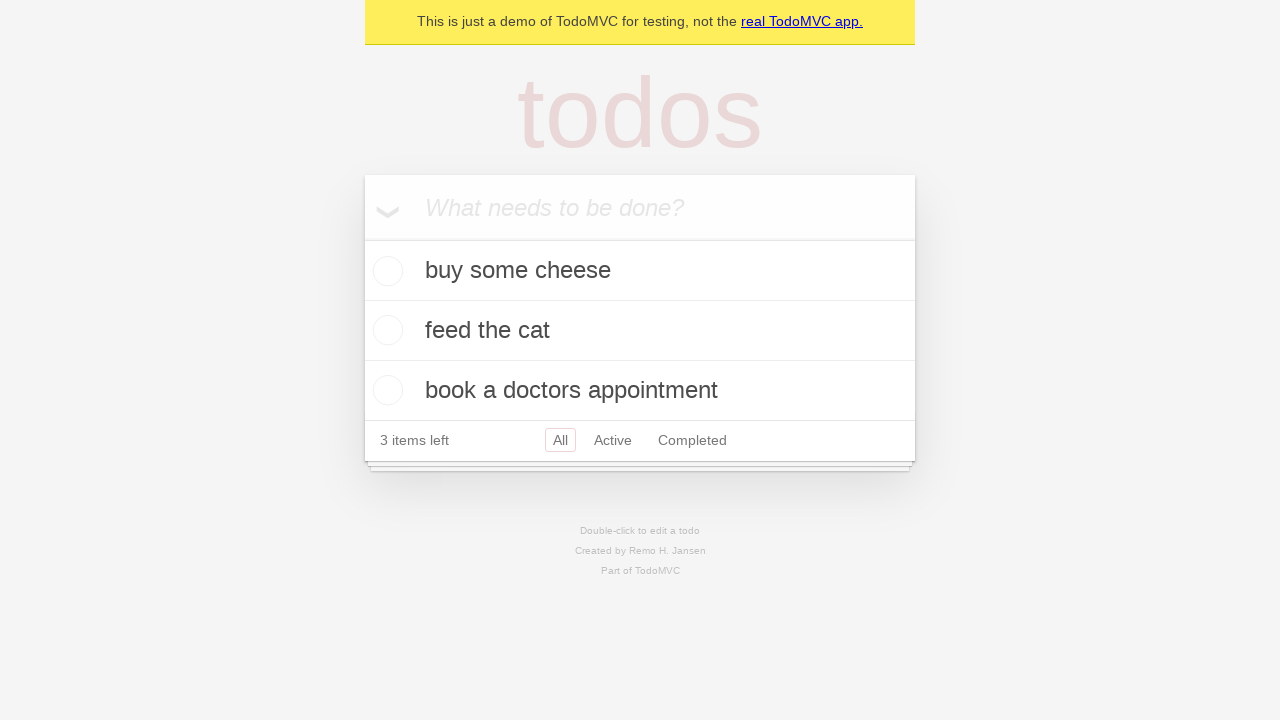